Tests an e-commerce checkout flow by adding multiple products to cart, proceeding to checkout, and applying a promo code

Starting URL: https://rahulshettyacademy.com/seleniumPractise/

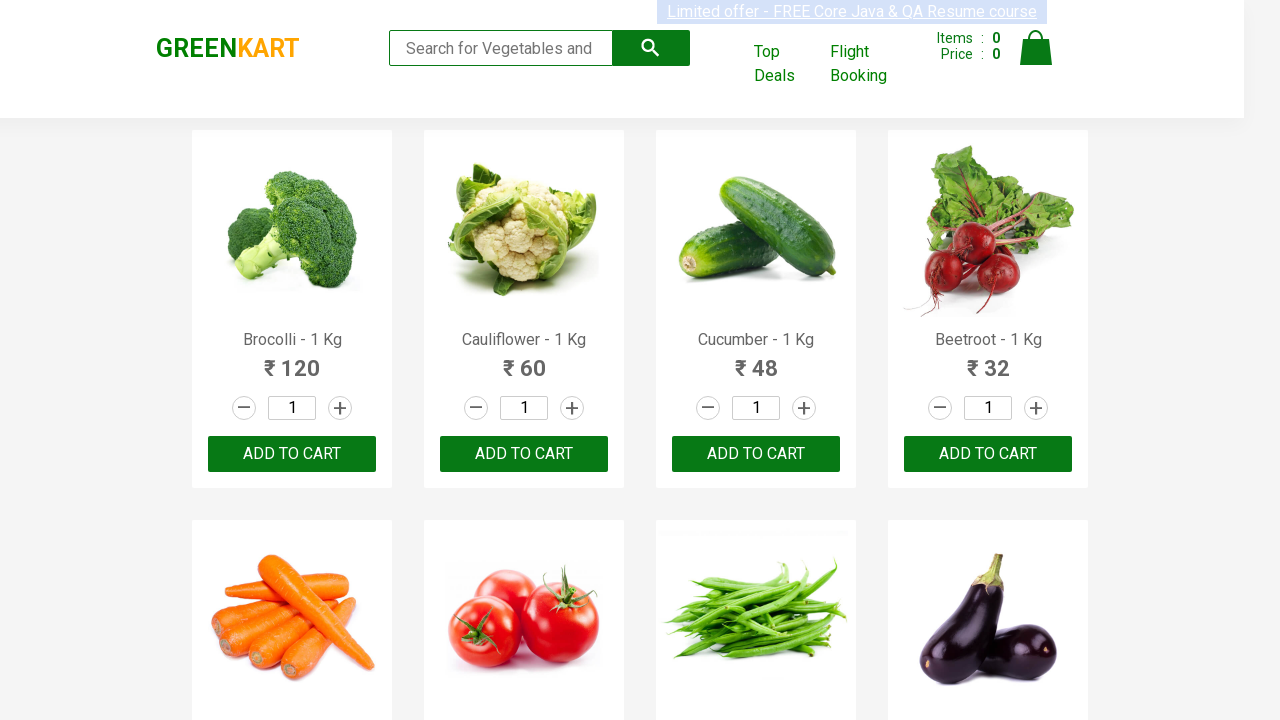

Waited for product names to load on the page
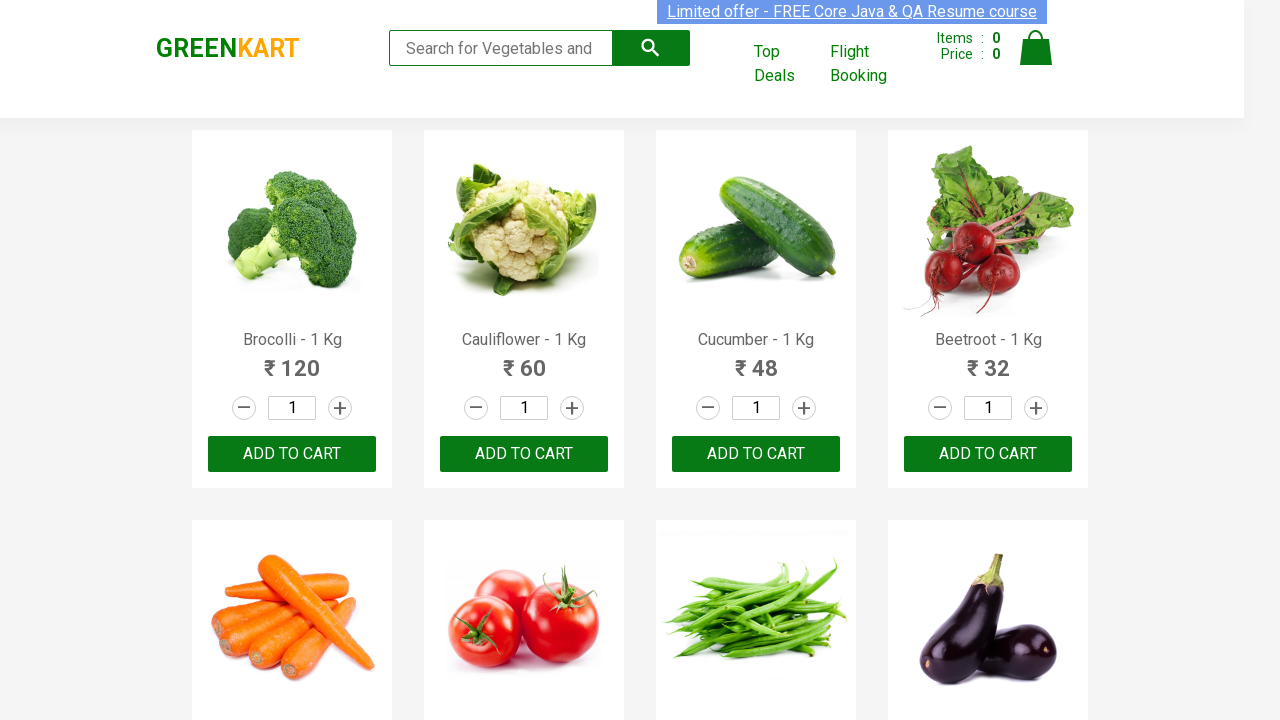

Retrieved all product name elements from the page
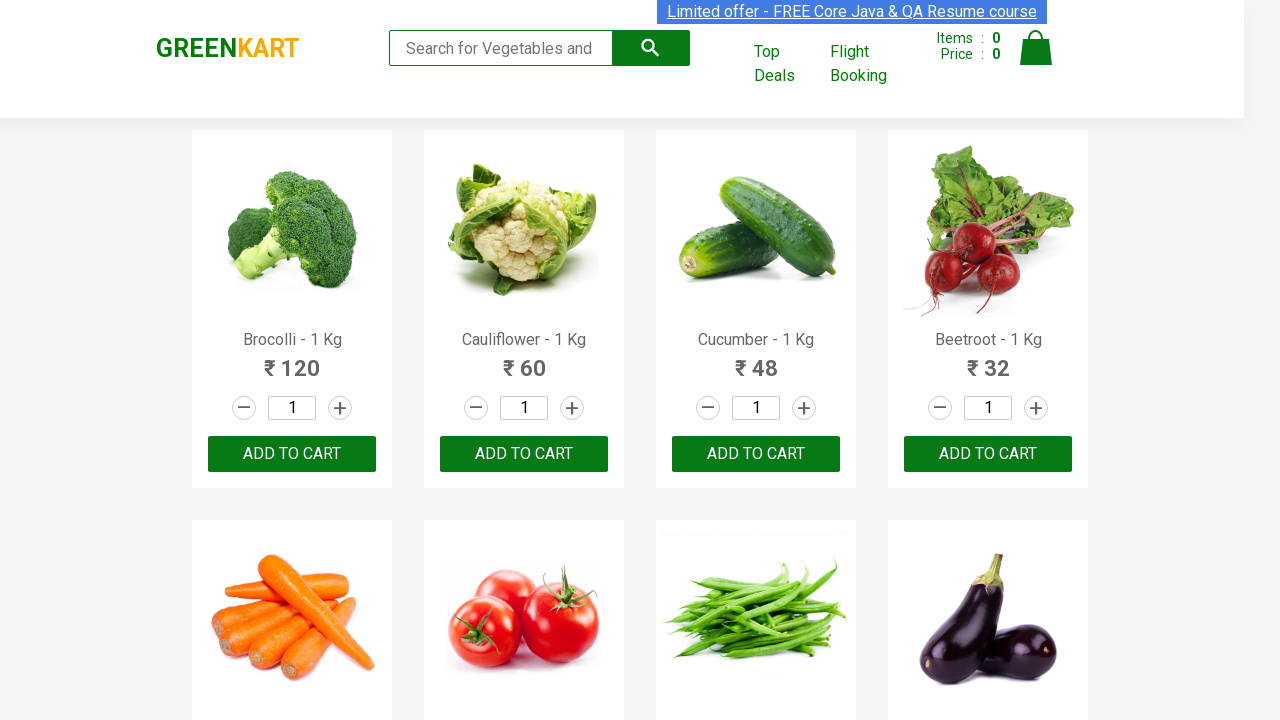

Retrieved all add to cart buttons
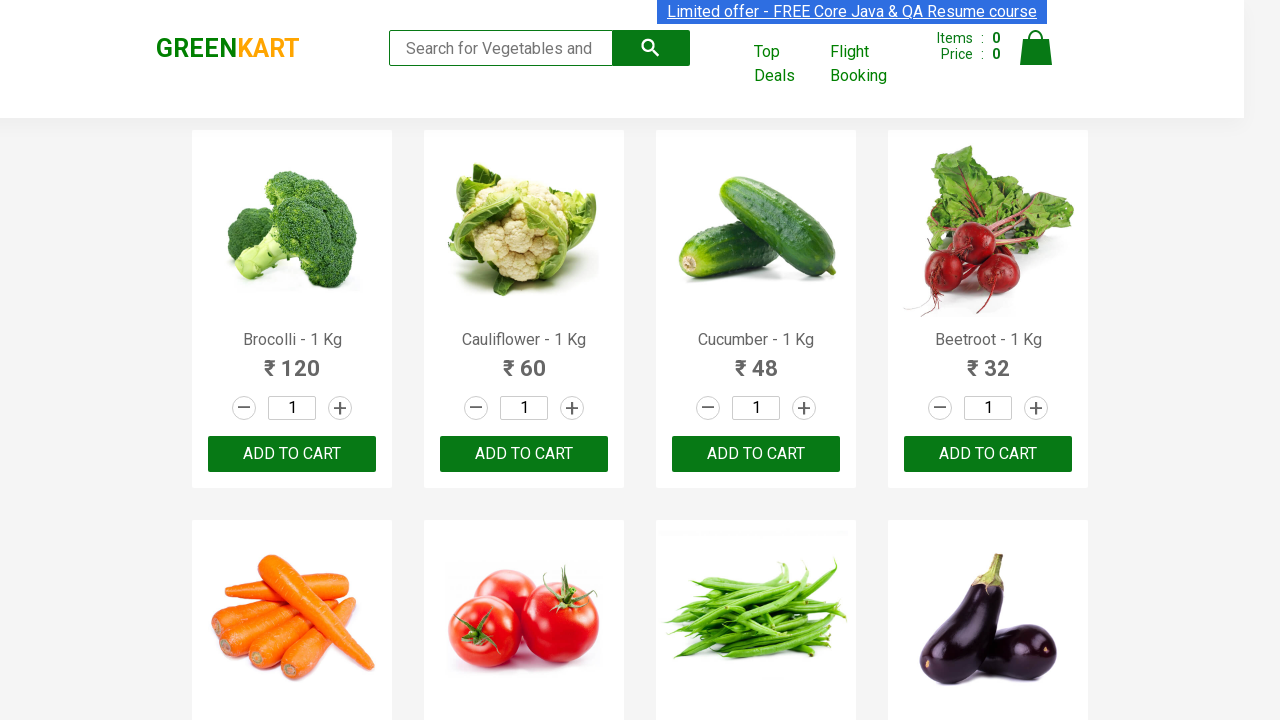

Clicked add to cart button for Cucumber at (756, 454) on div.product-action button >> nth=2
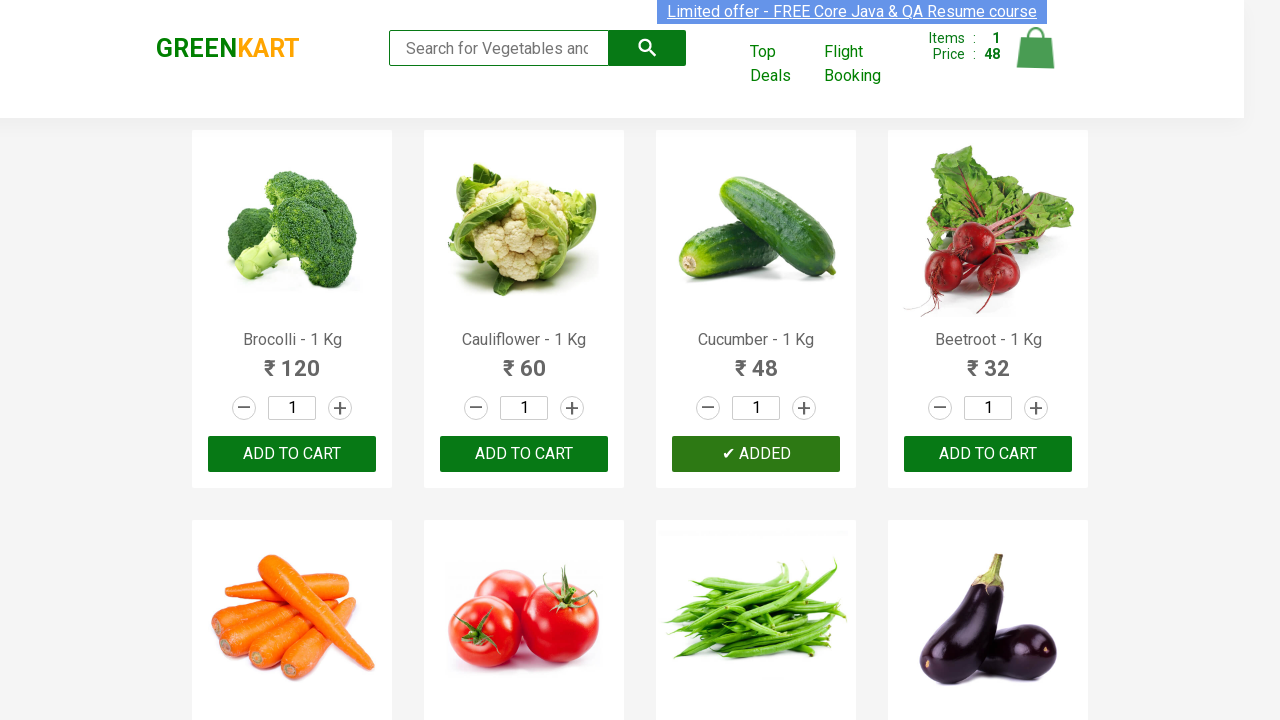

Clicked add to cart button for Carrot at (292, 360) on div.product-action button >> nth=4
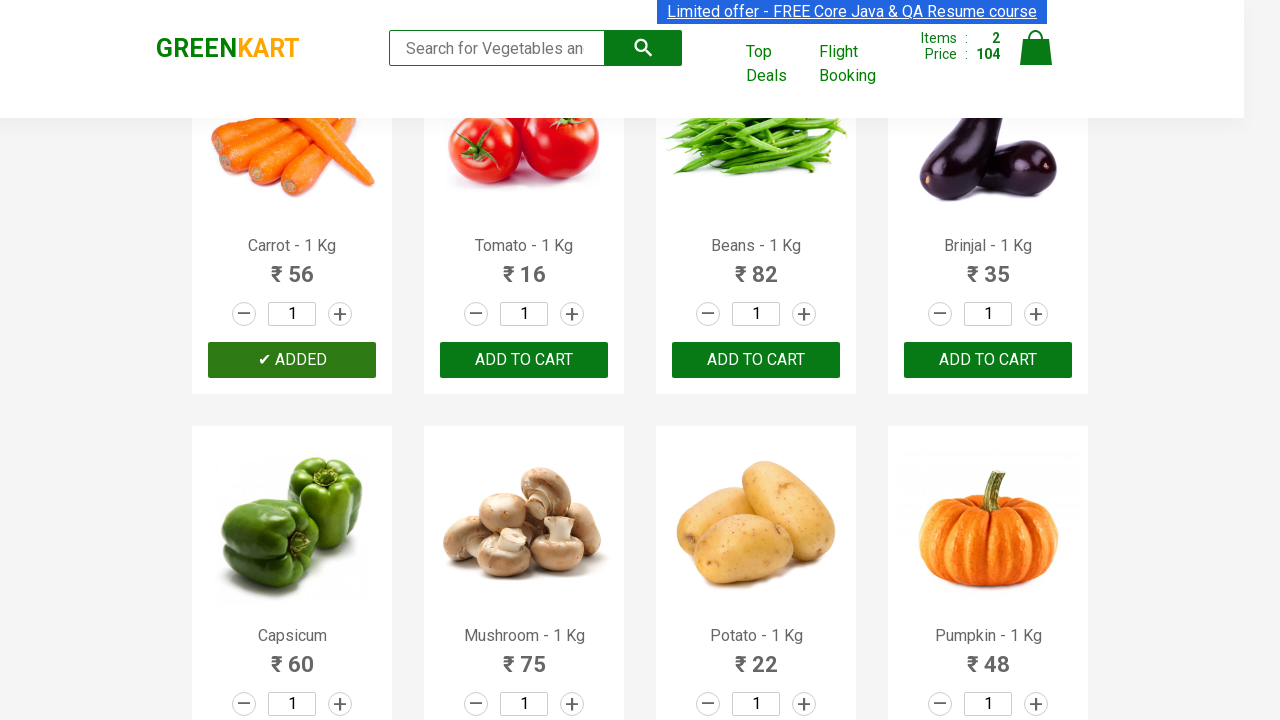

Clicked add to cart button for Mango at (524, 360) on div.product-action button >> nth=17
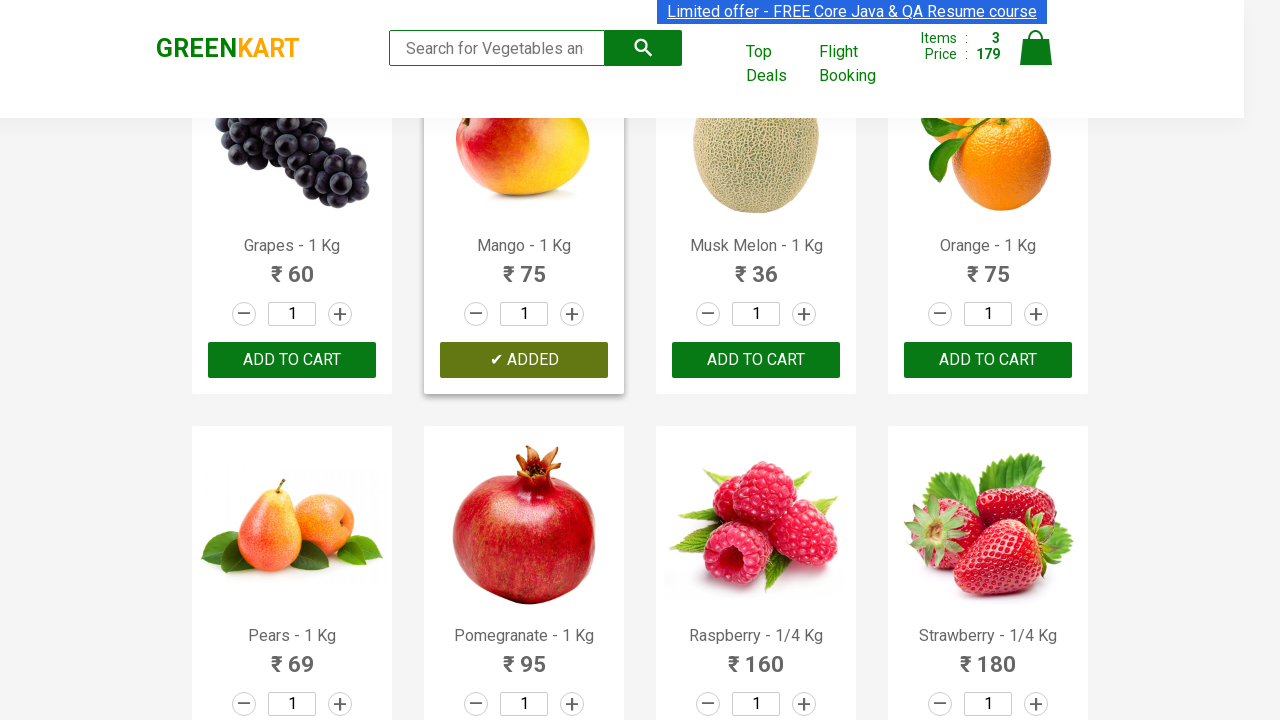

Clicked add to cart button for Orange at (988, 360) on div.product-action button >> nth=19
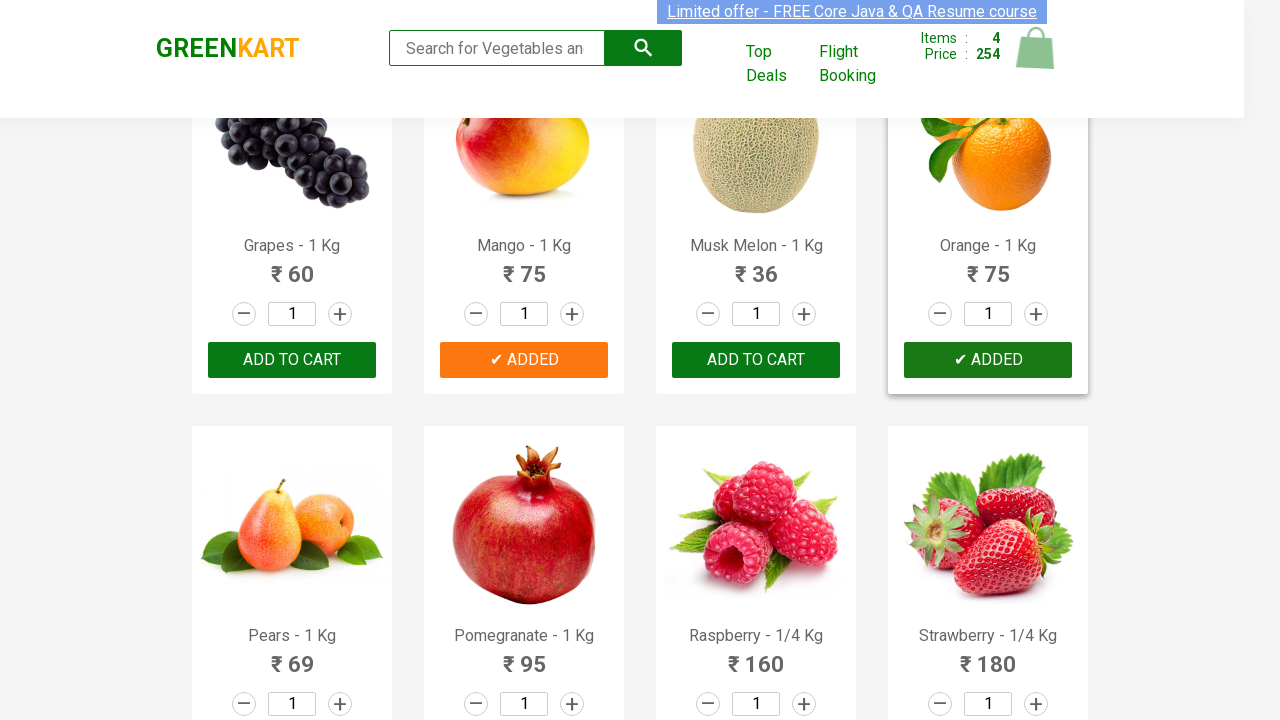

Clicked add to cart button for Almonds at (524, 360) on div.product-action button >> nth=25
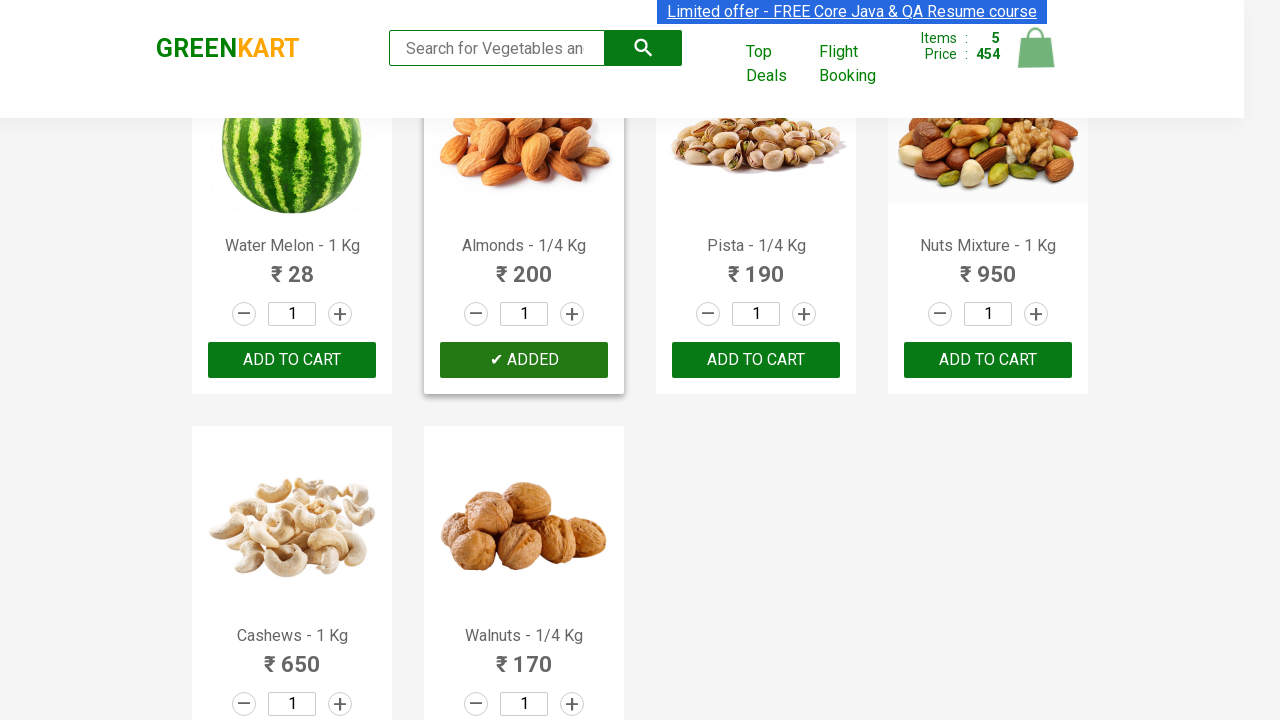

Clicked add to cart button for Walnuts at (524, 569) on div.product-action button >> nth=29
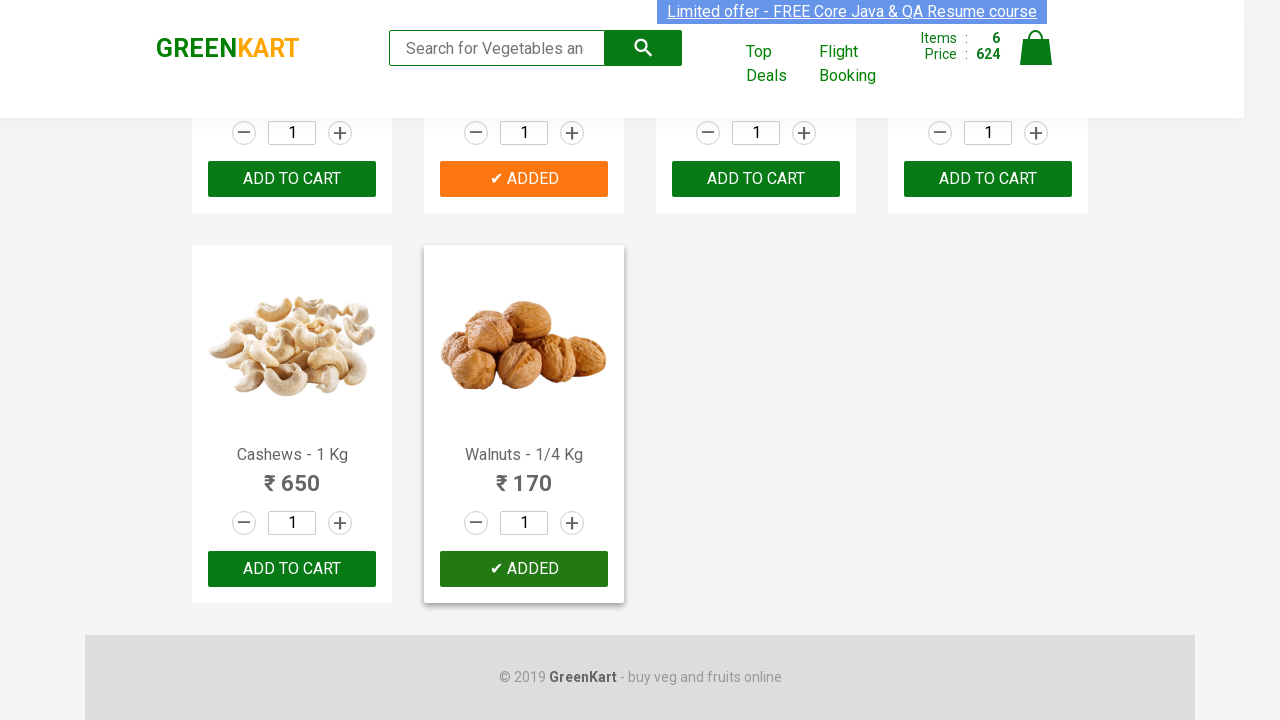

Clicked cart icon to view cart at (1036, 48) on img[alt='Cart']
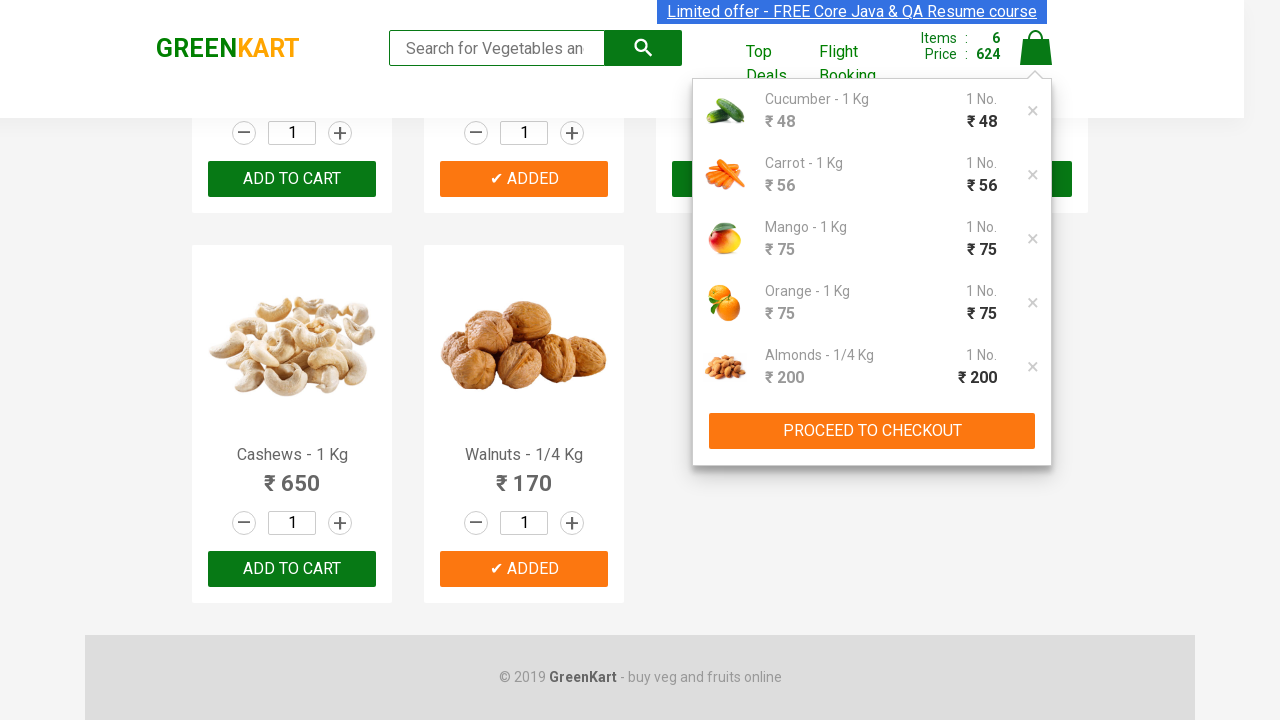

Clicked proceed to checkout button at (872, 431) on button:has-text('PROCEED TO CHECKOUT')
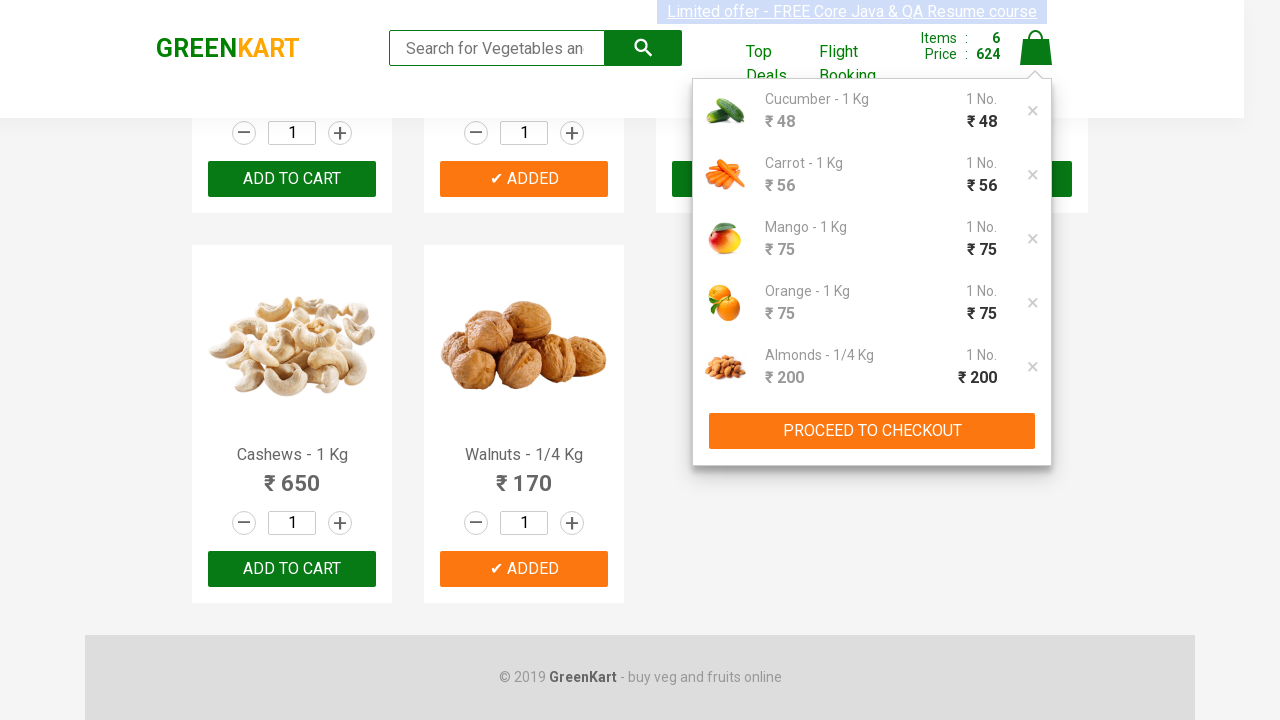

Waited for promo code input field to load
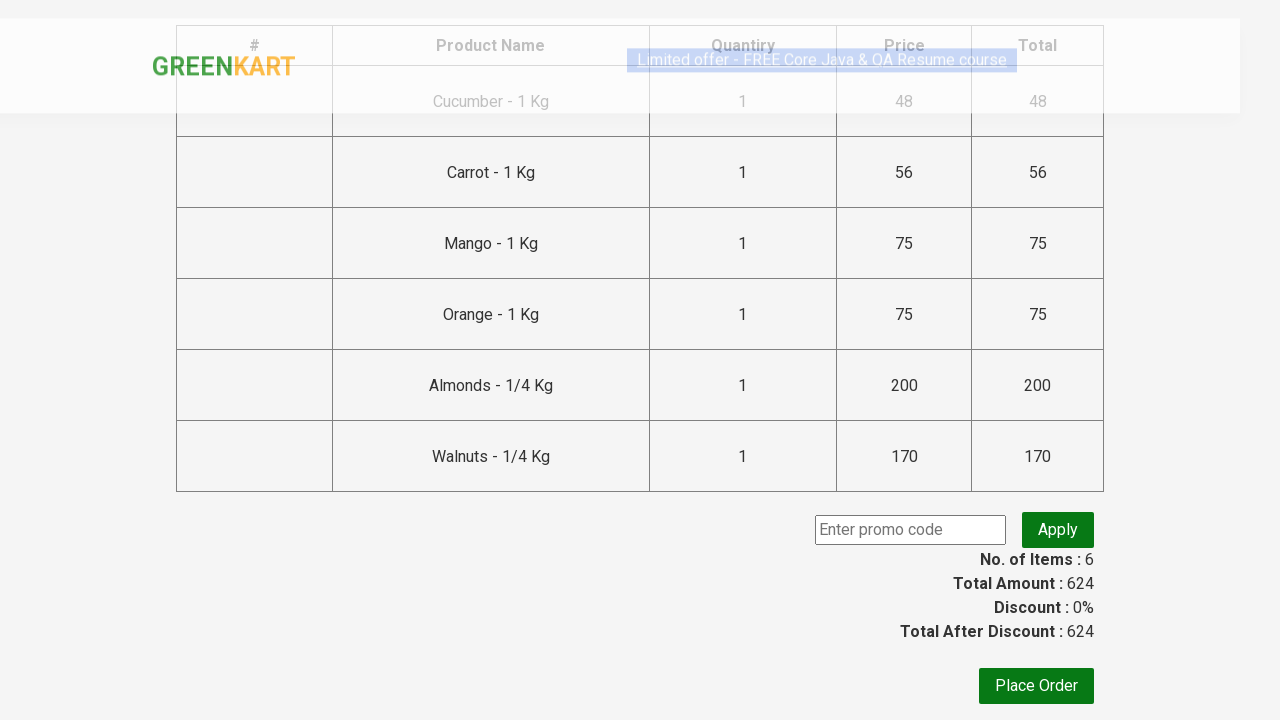

Filled promo code field with 'rahulshettyacademy' on .promoCode
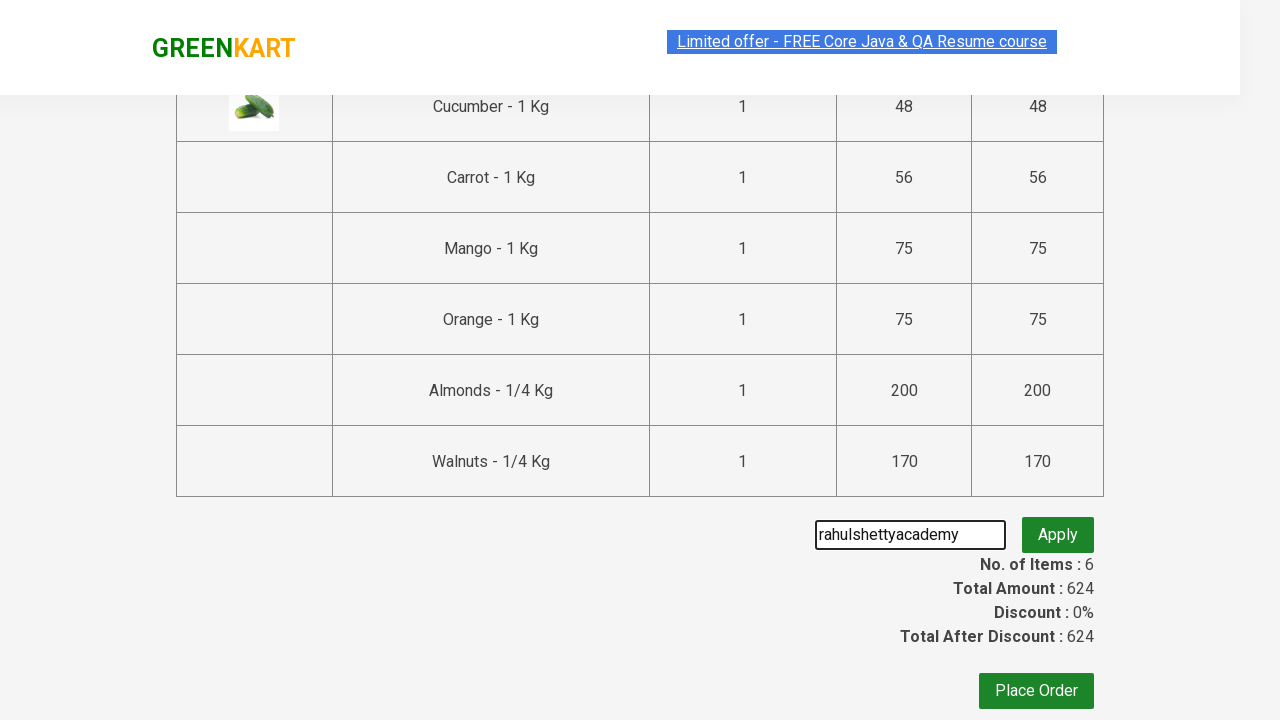

Clicked apply promo code button at (1058, 530) on button.promoBtn
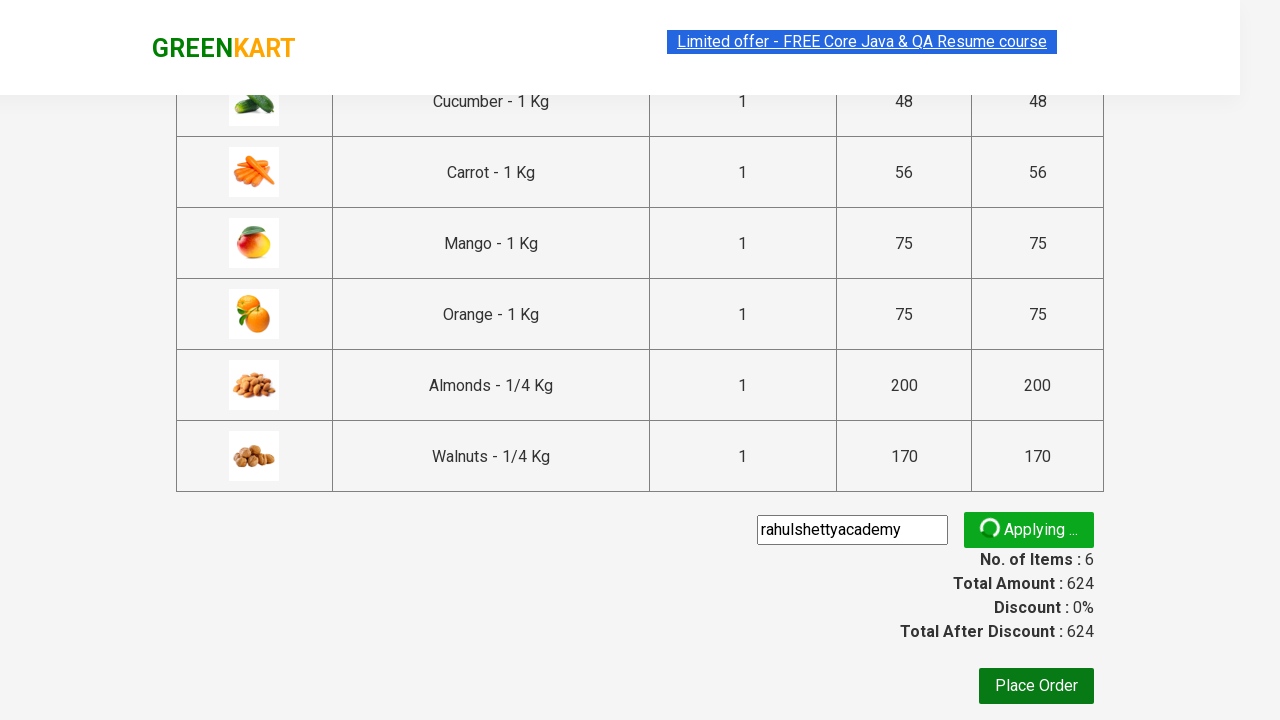

Promo code was successfully applied and confirmation message appeared
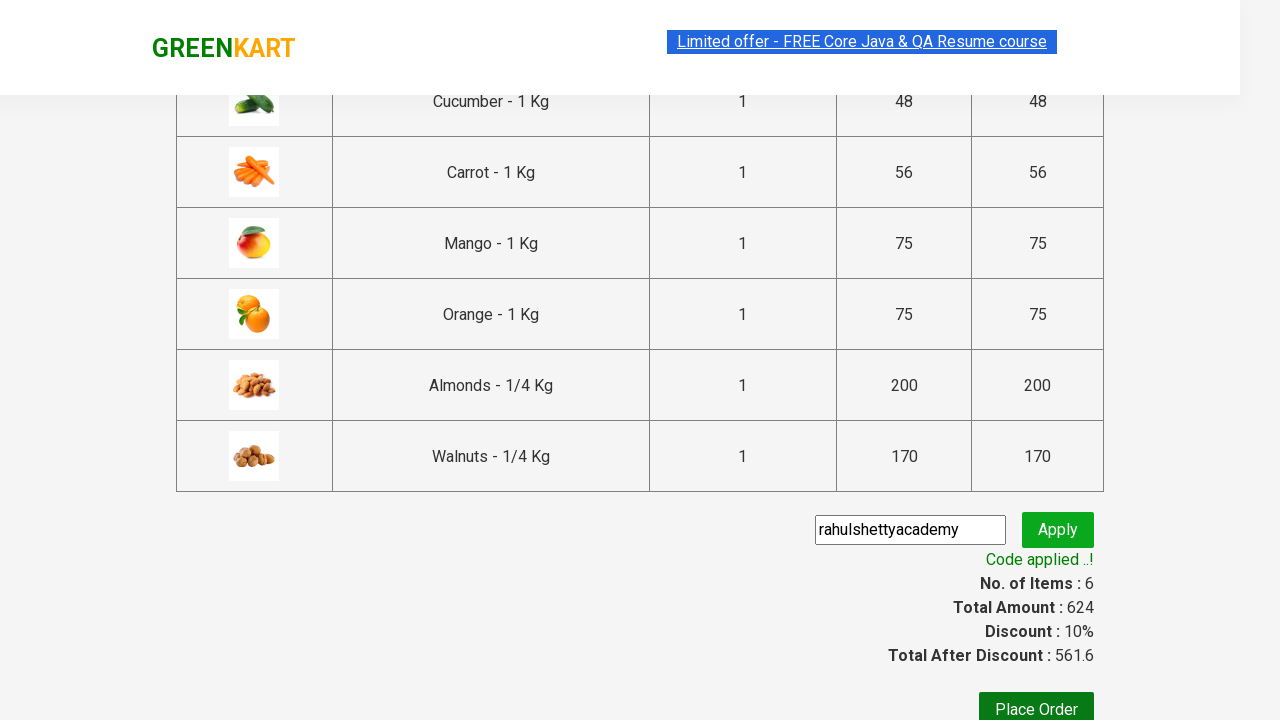

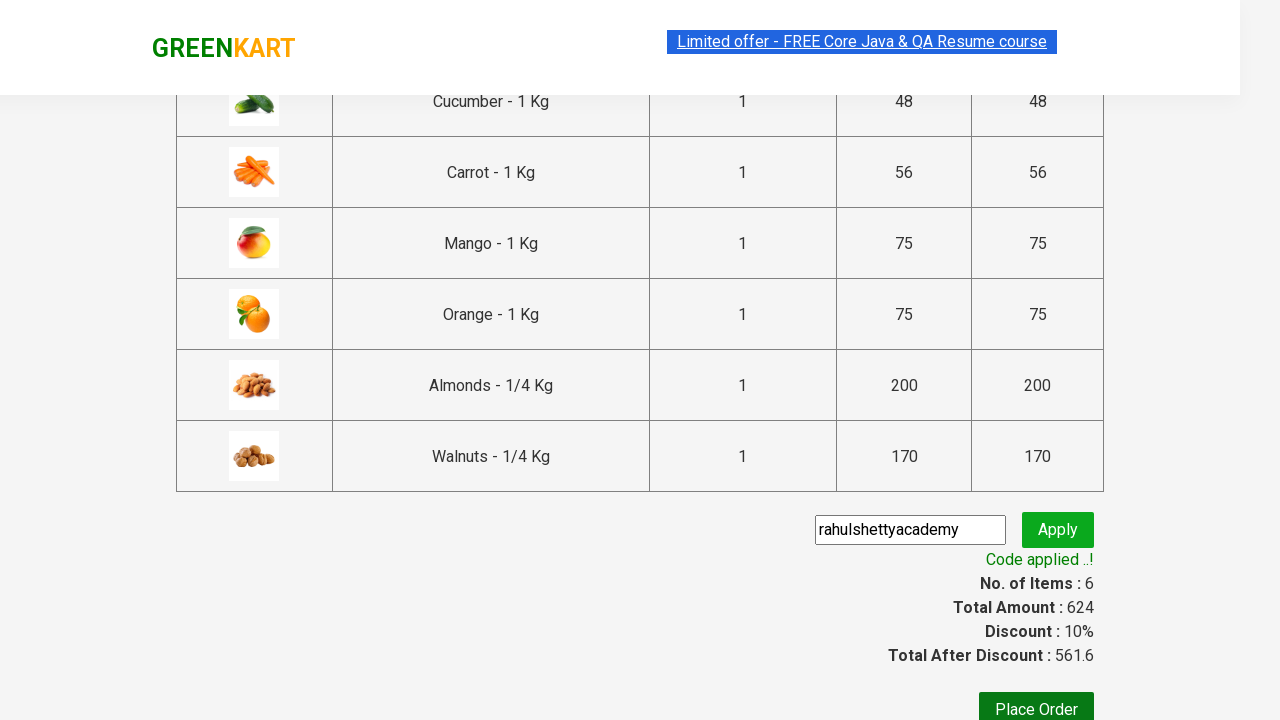